Tests JavaScript alert handling including accepting an alert box, dismissing a confirm box, and entering text into a prompt box then accepting it.

Starting URL: https://the-internet.herokuapp.com/

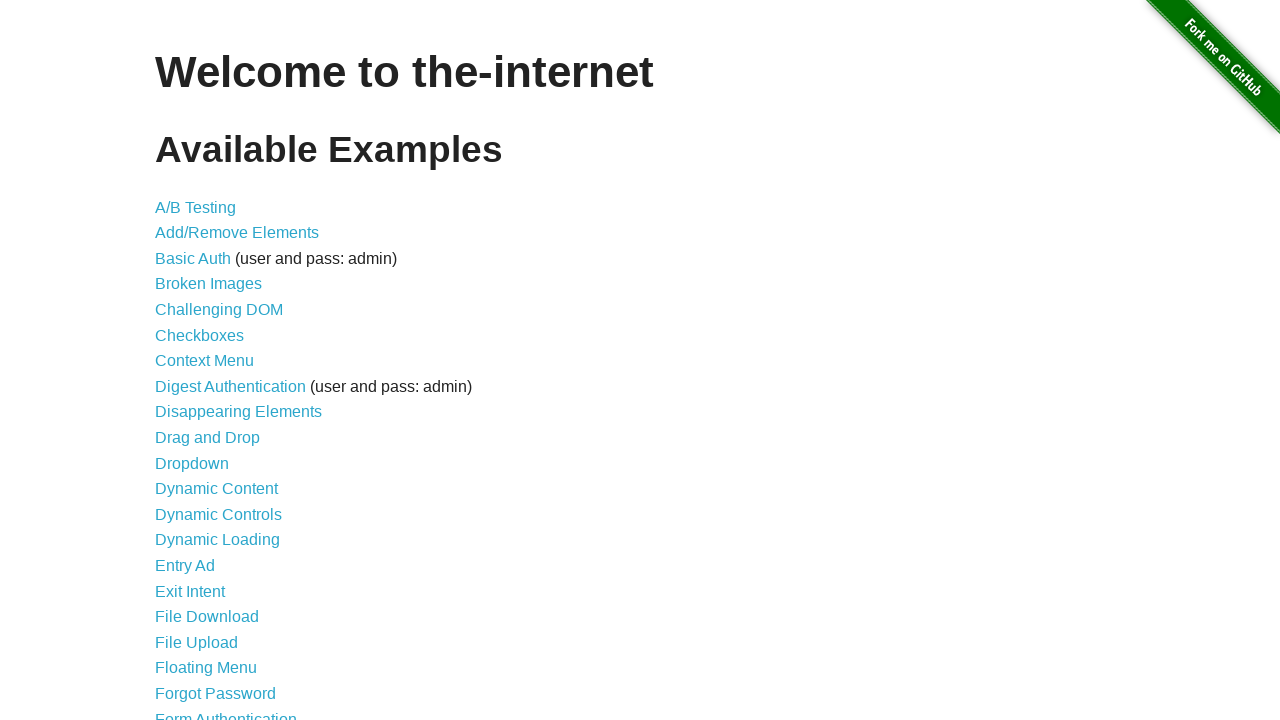

Clicked on JavaScript Alerts link at (214, 361) on xpath=//*[contains(text(),'JavaScript Alerts')]
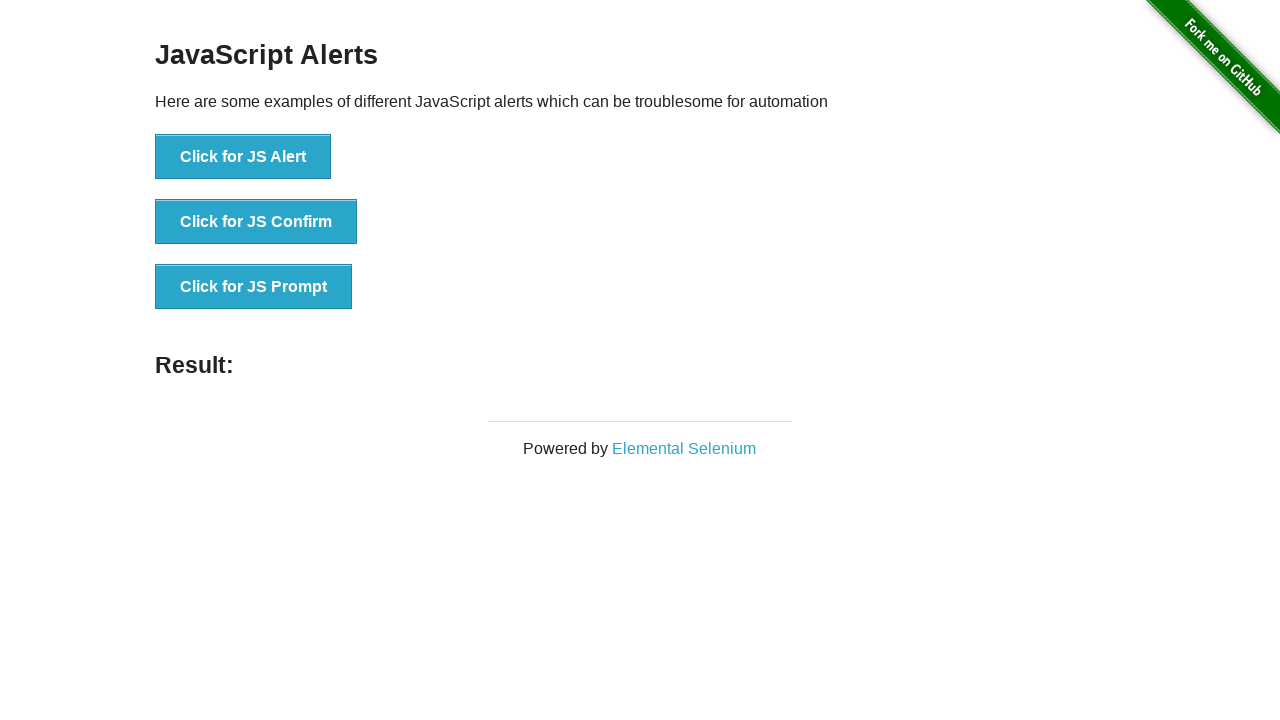

Clicked button for JS Alert at (243, 157) on xpath=//*[contains(text(),'Click for JS Alert')]
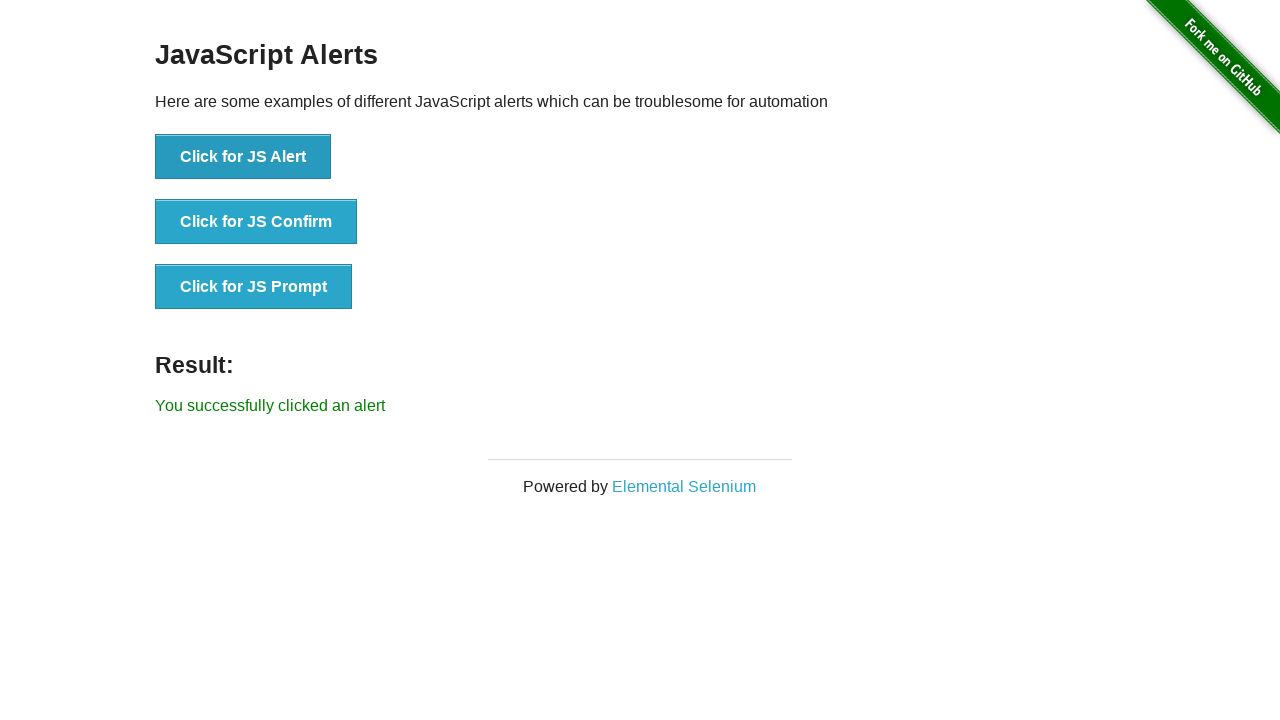

Accepted alert box dialog
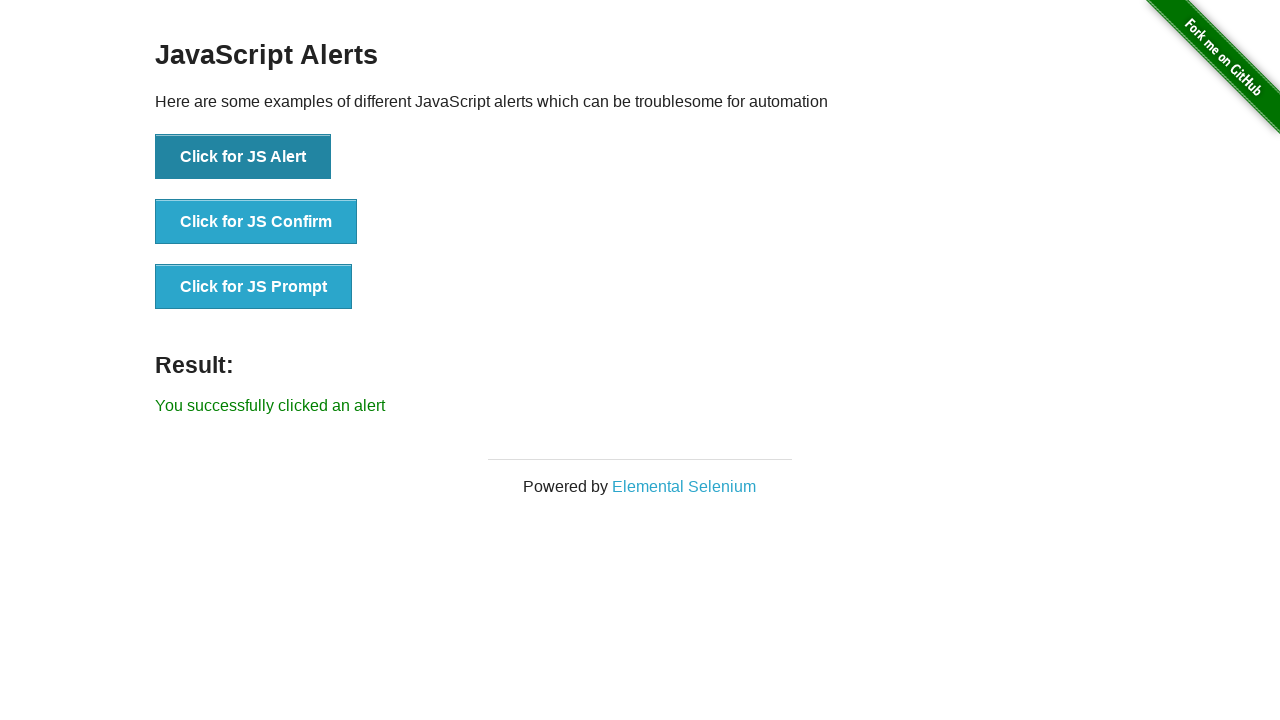

Registered confirm dialog handler
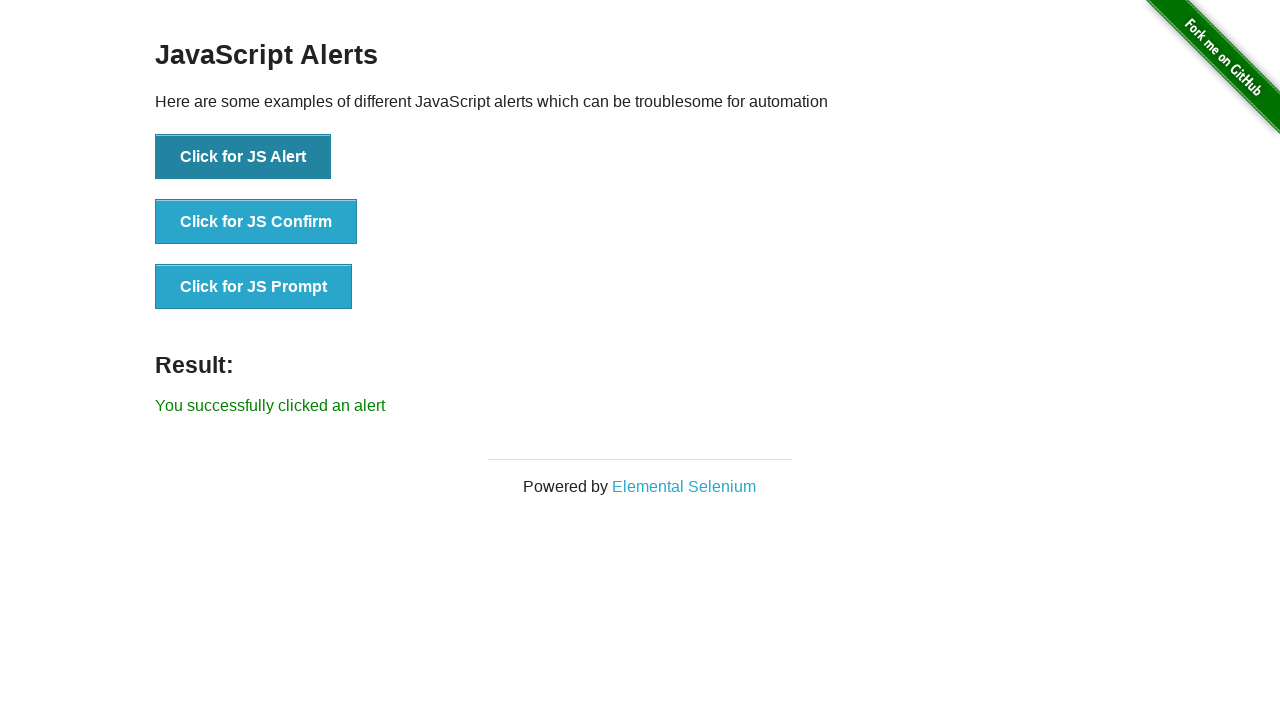

Clicked button for JS Confirm at (256, 222) on xpath=//*[contains(text(),'Click for JS Confirm')]
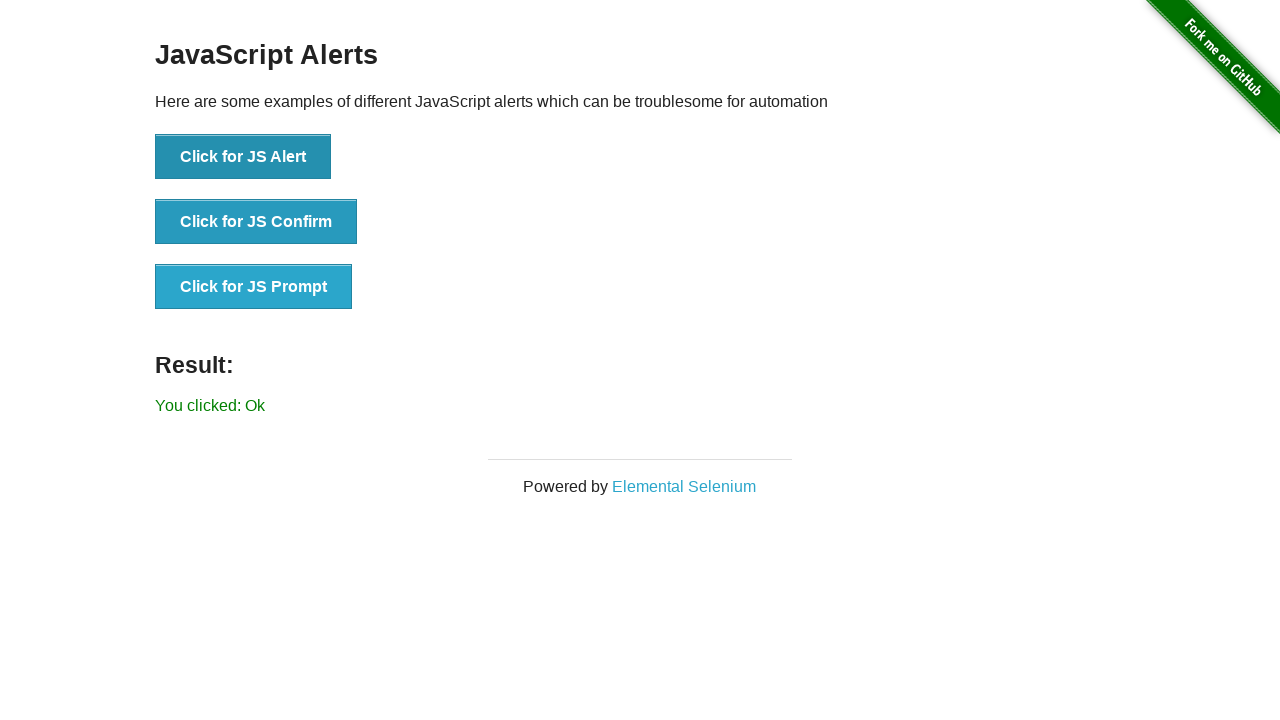

Waited 1000ms for confirm dialog to be dismissed
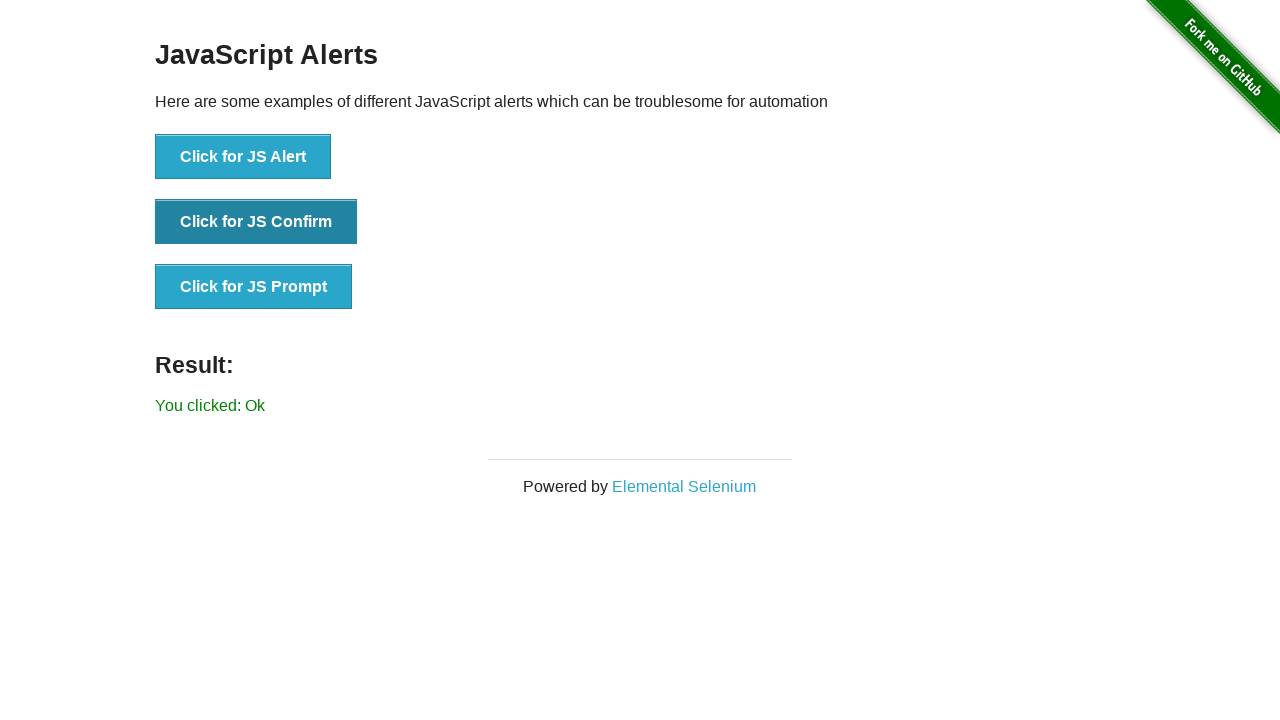

Registered prompt dialog handler
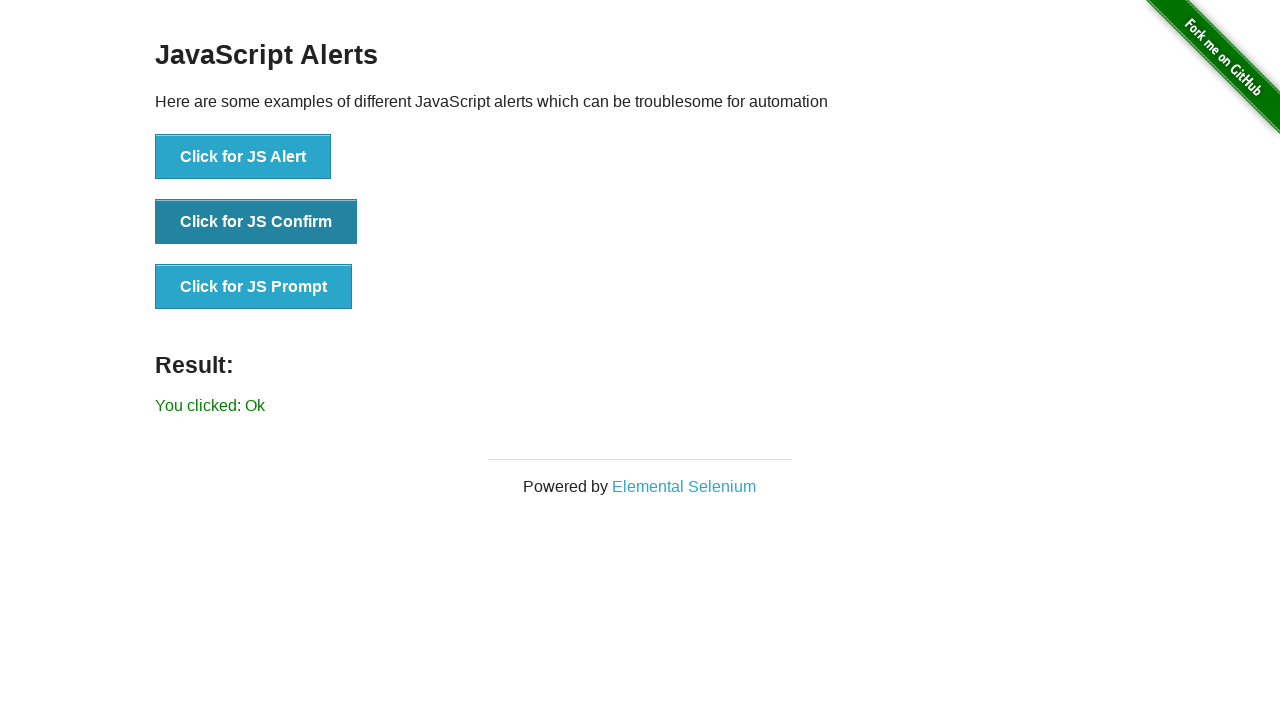

Clicked button for JS Prompt at (254, 287) on xpath=//*[contains(text(),'Click for JS Prompt')]
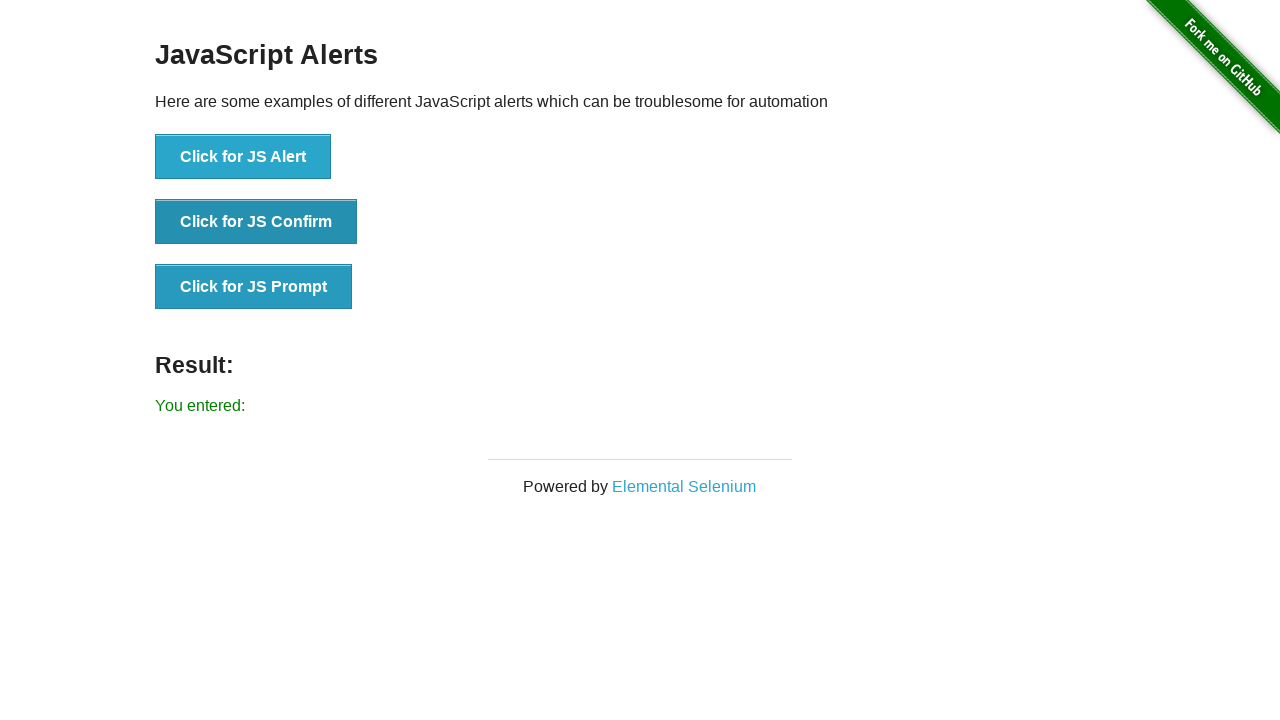

Waited 1000ms for prompt dialog to be accepted with text 'hello'
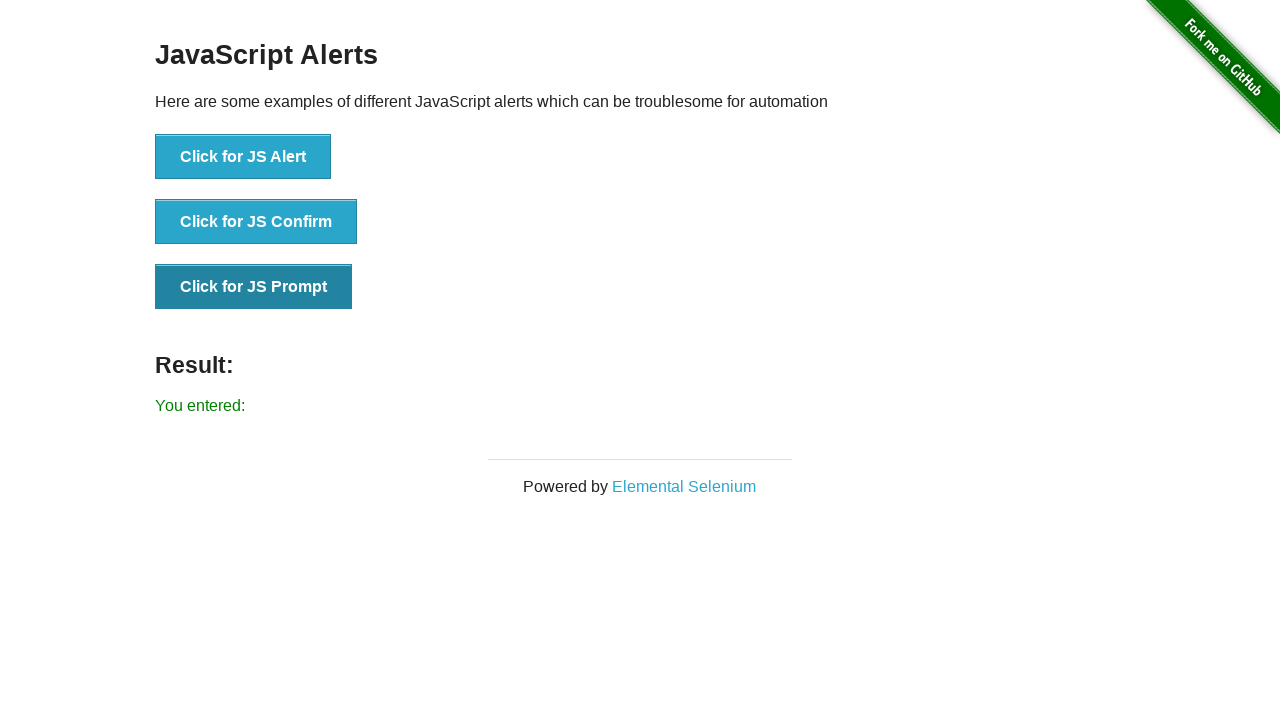

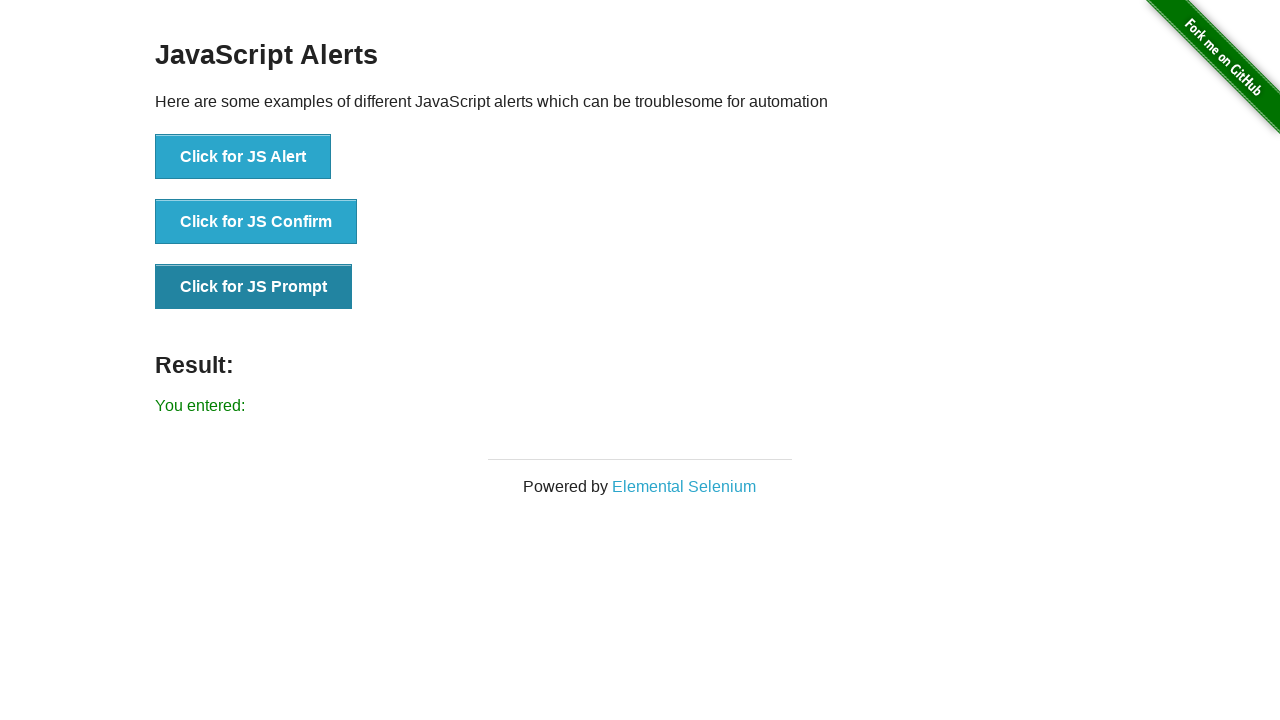